Navigates to the automation practice page

Starting URL: https://rahulshettyacademy.com/AutomationPractice/

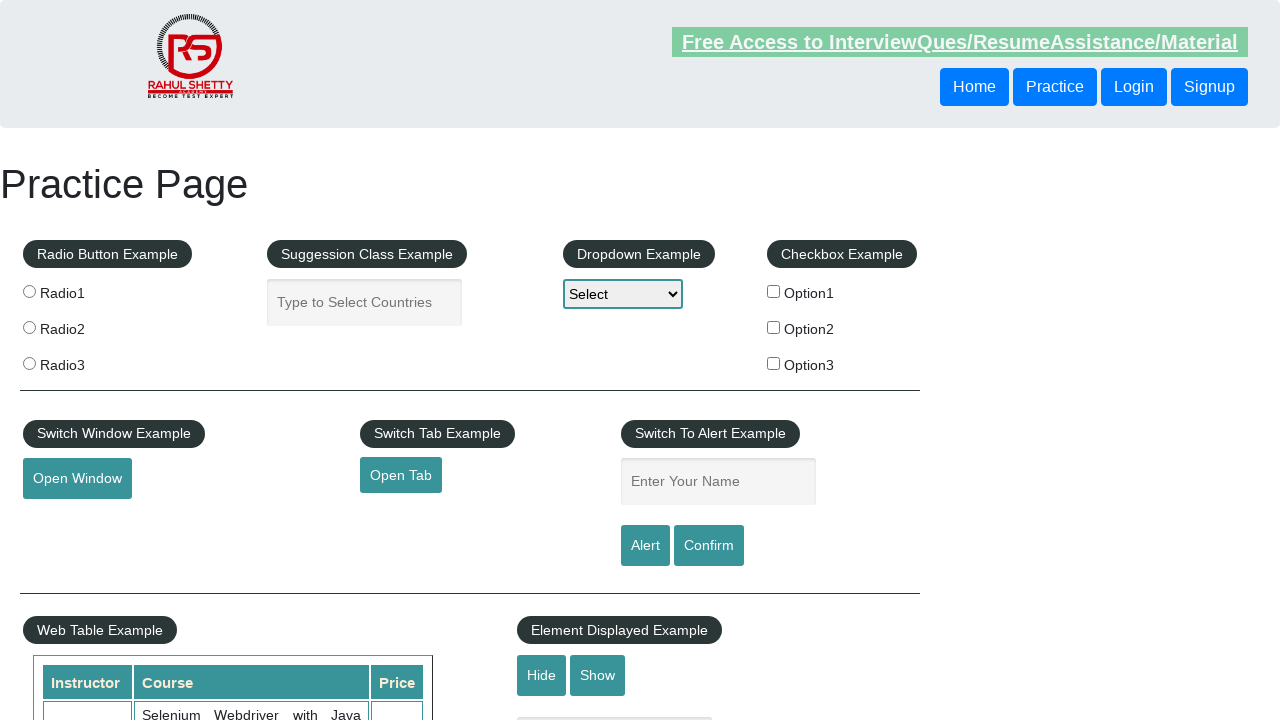

Navigated to automation practice page
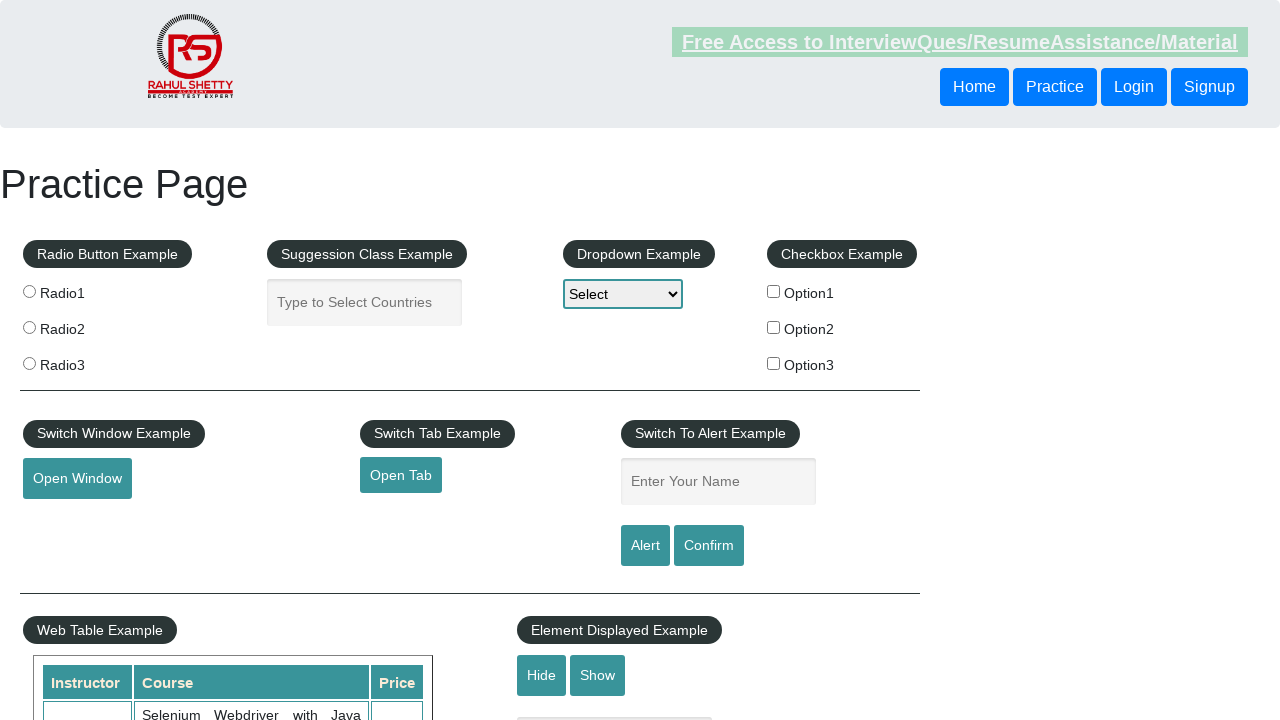

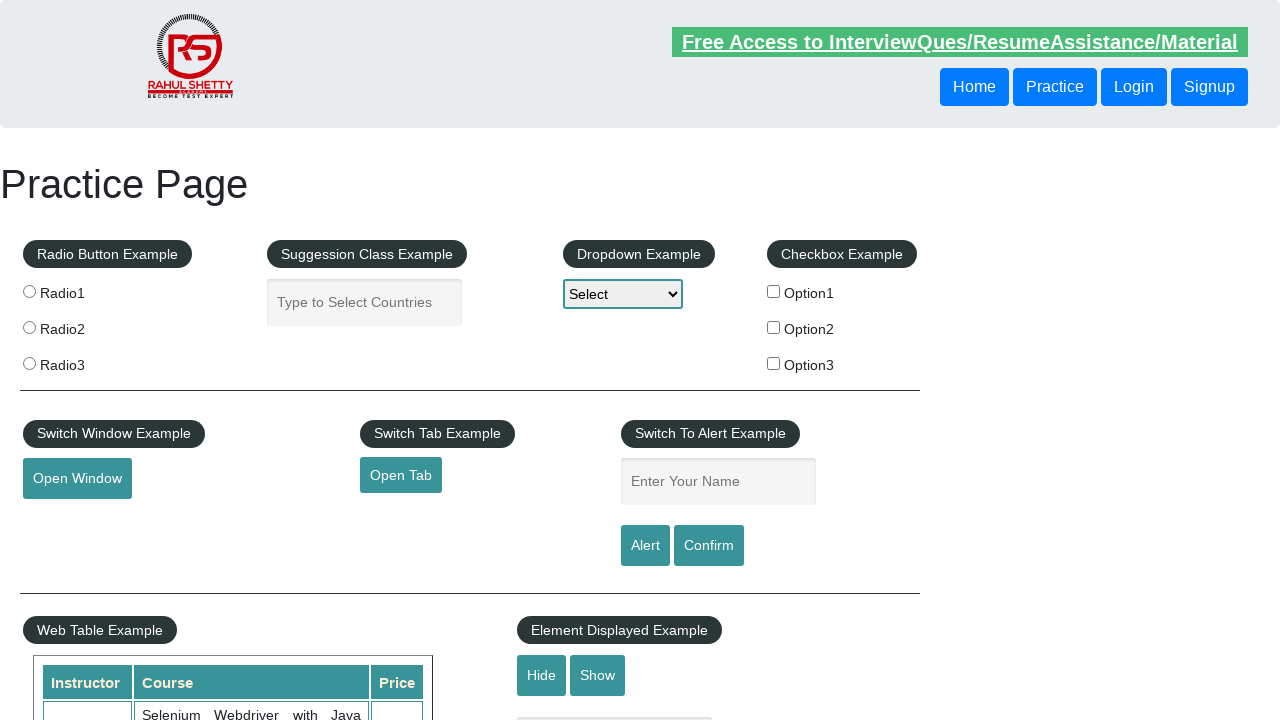